Navigates to a demo registration page and maximizes the browser window to verify the page loads correctly.

Starting URL: http://demo.automationtesting.in/Register.html

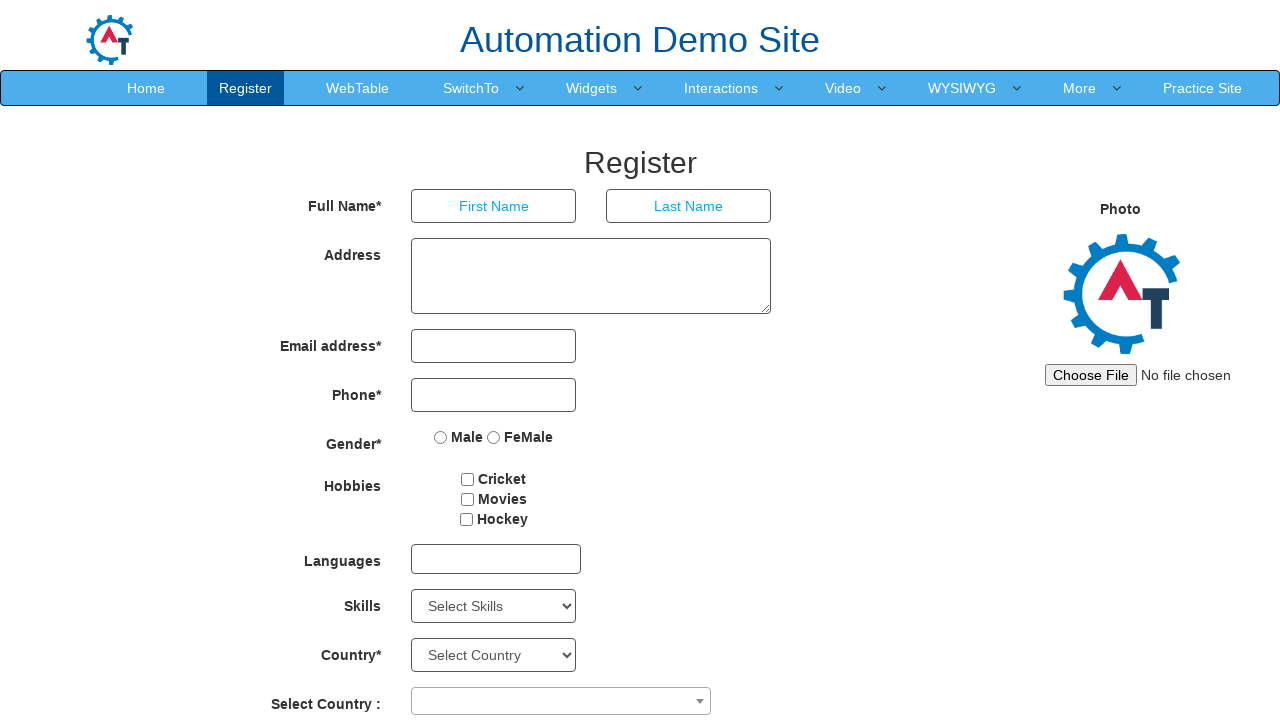

Set viewport size to 1920x1080 to maximize browser window
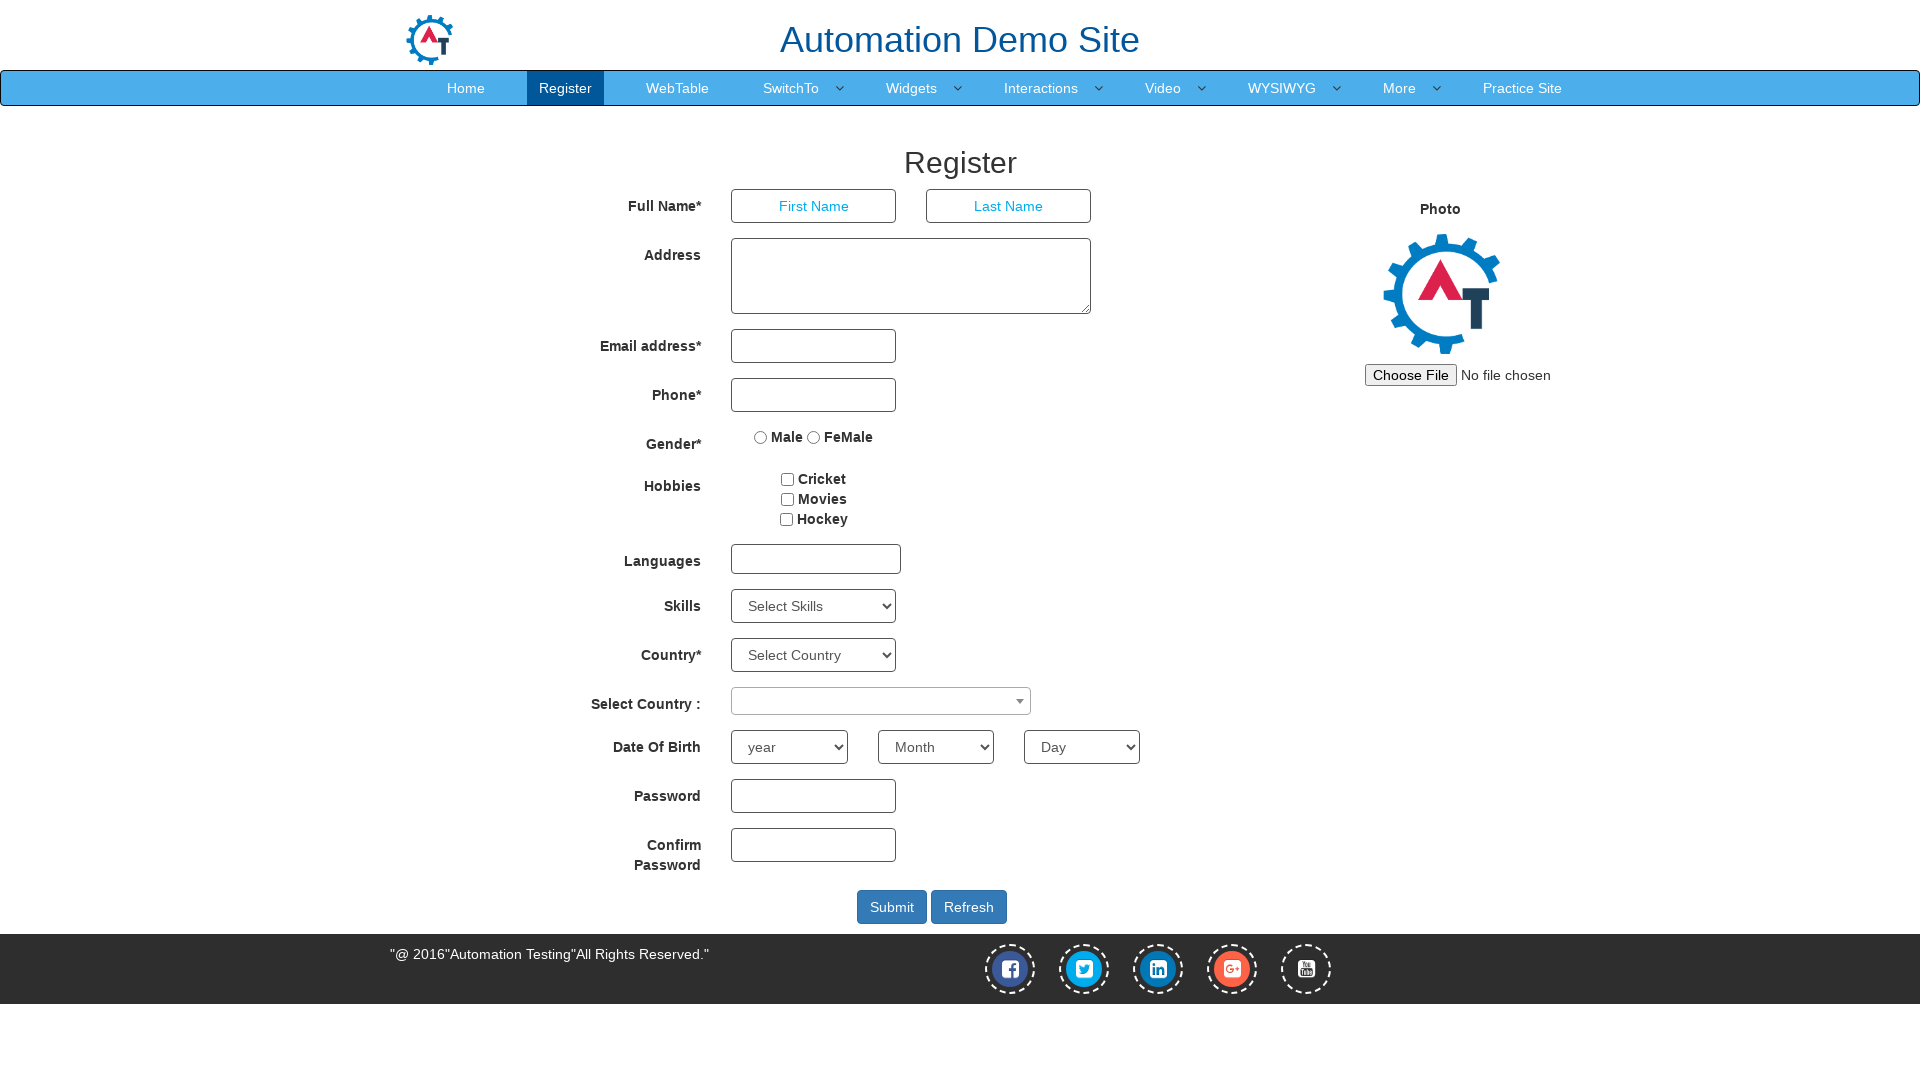

Registration page loaded successfully
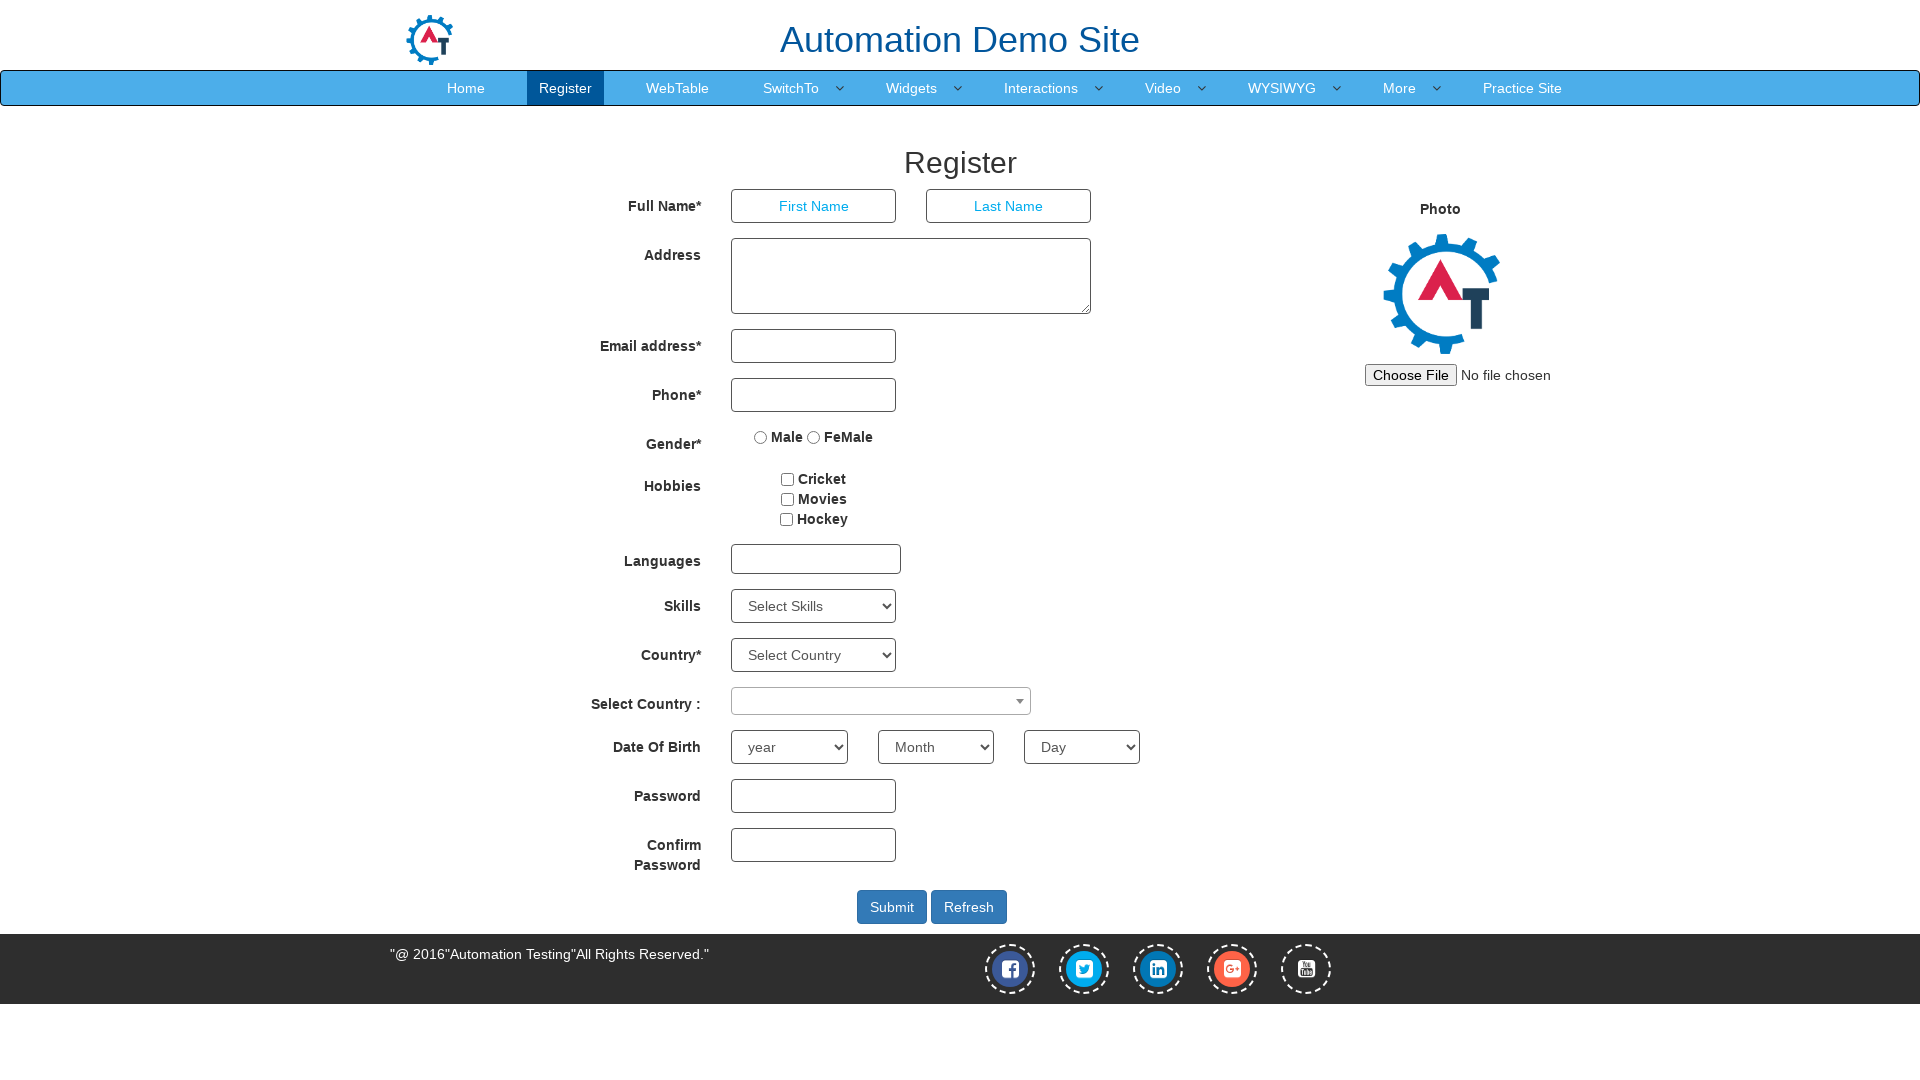

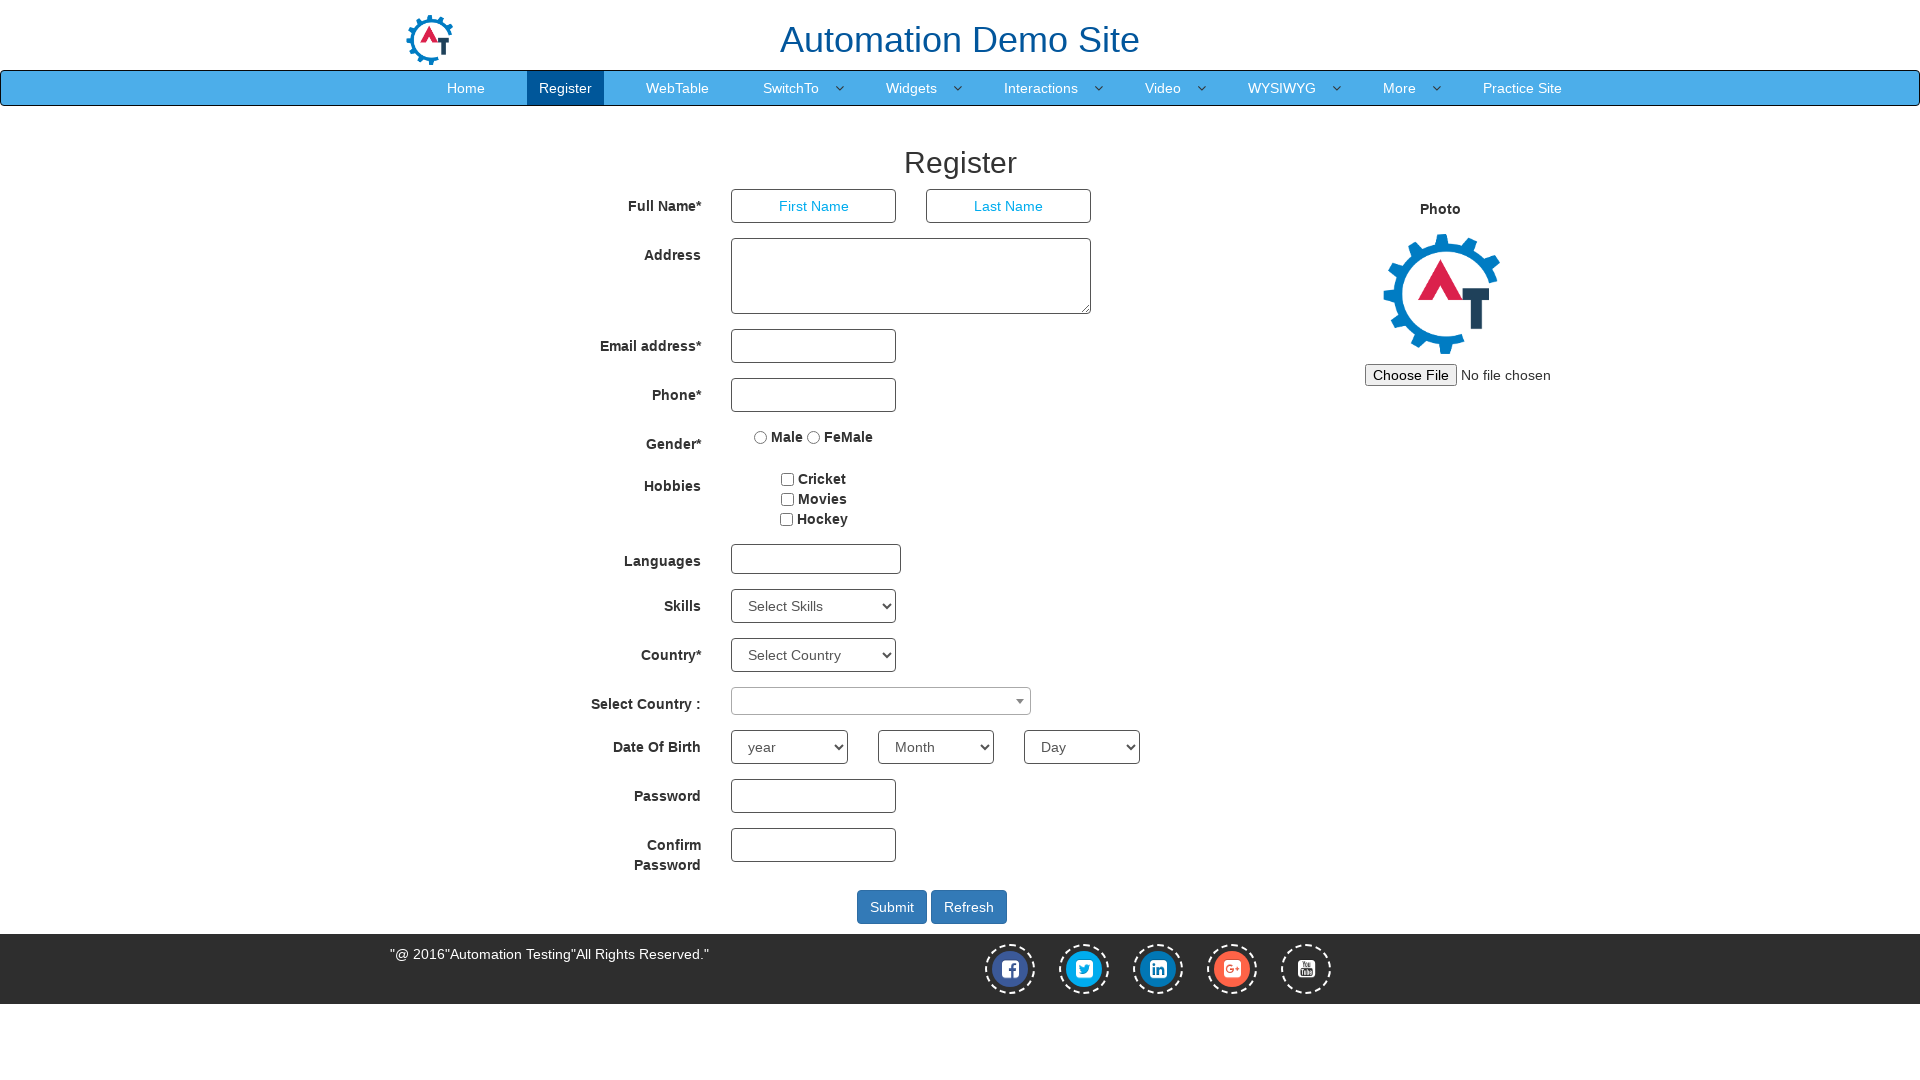